Tests a basic web form by entering text into a text box and clicking the submit button, then verifying a message appears

Starting URL: https://www.selenium.dev/selenium/web/web-form.html

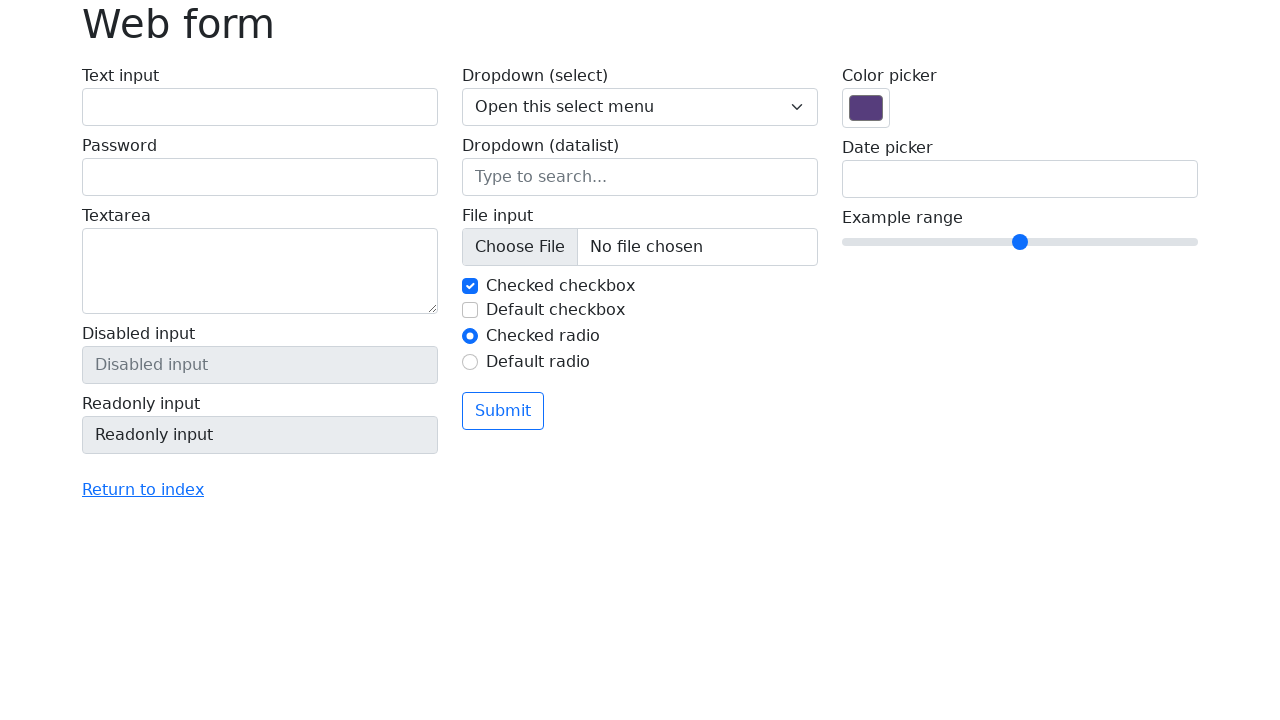

Filled text input field with 'Selenium1' on input[name='my-text']
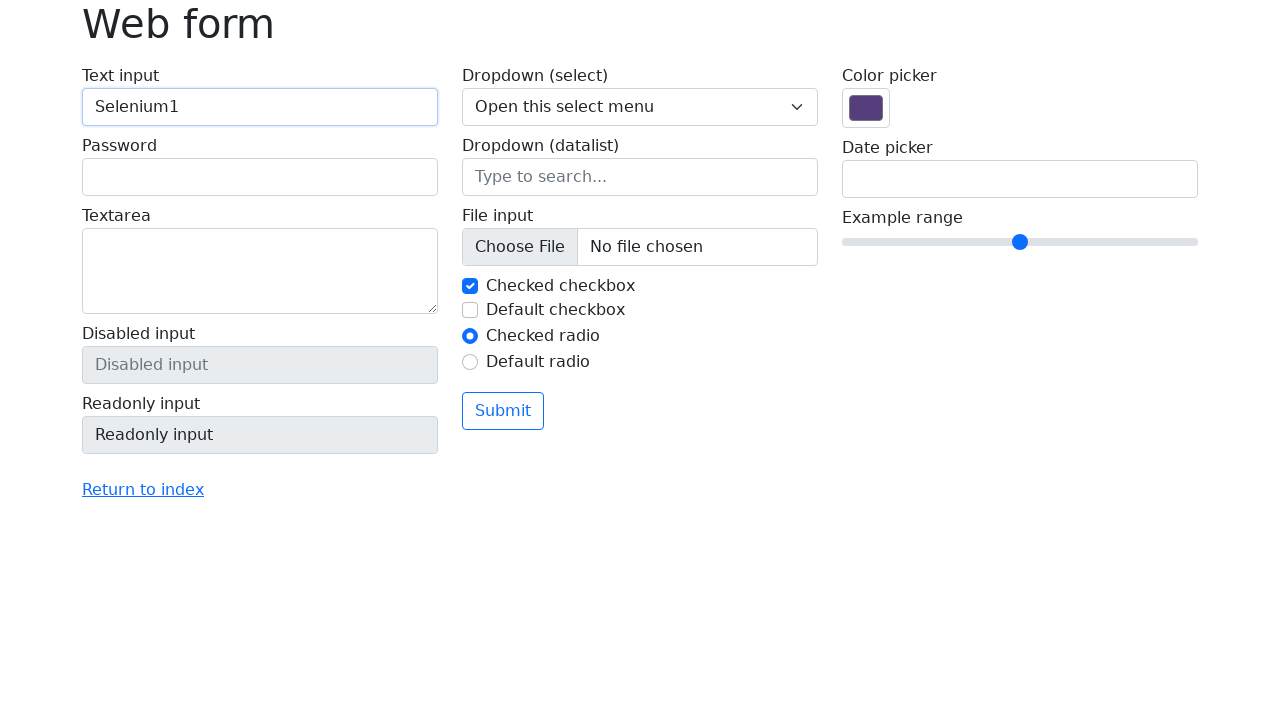

Clicked the submit button at (503, 411) on button
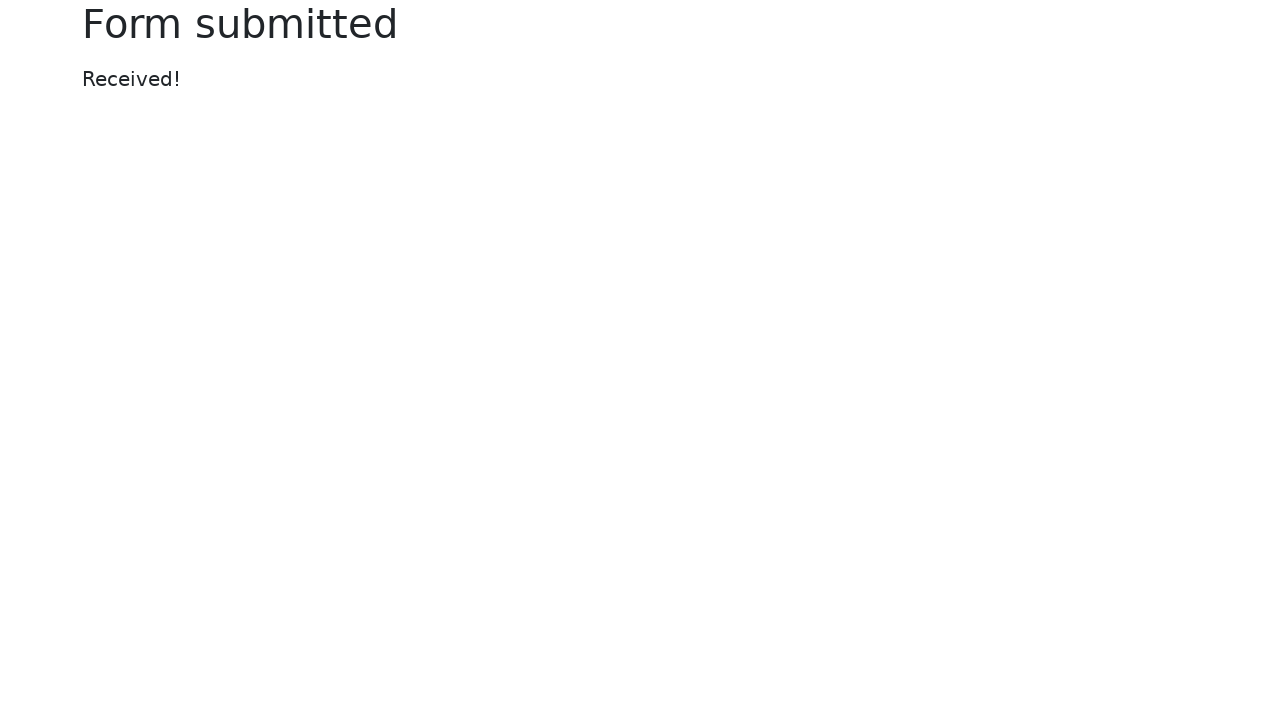

Confirmation message appeared after form submission
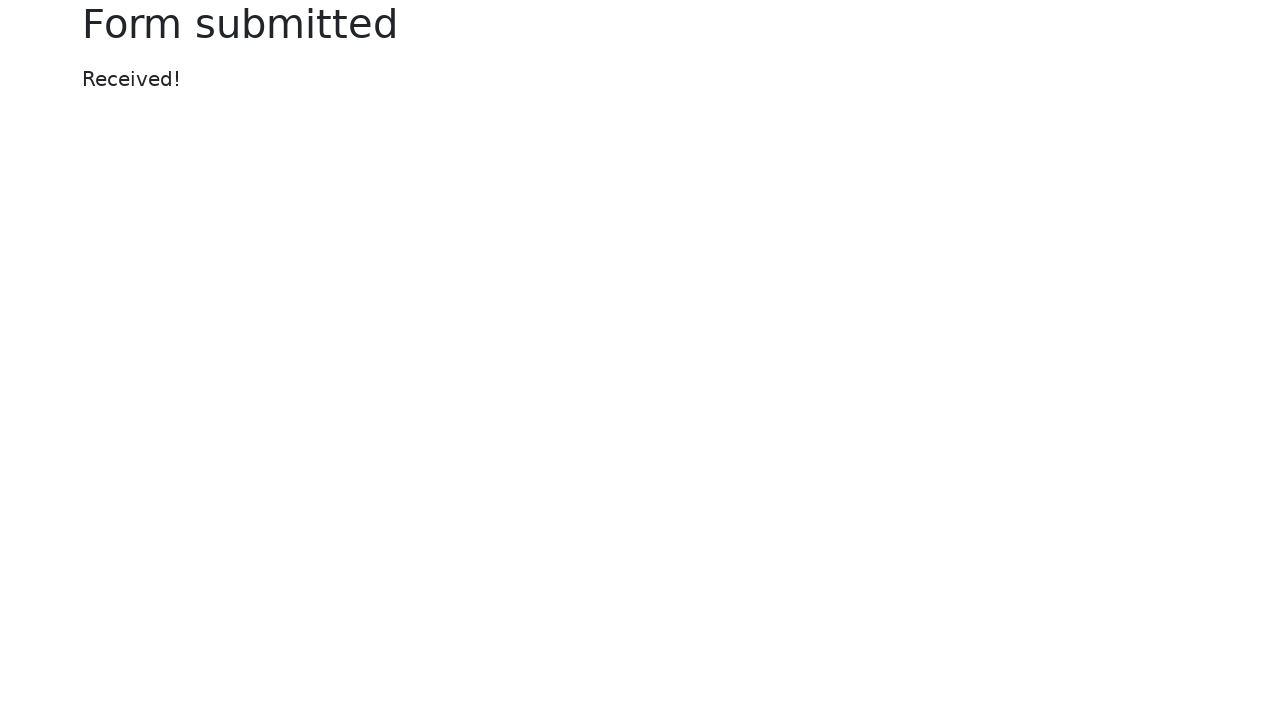

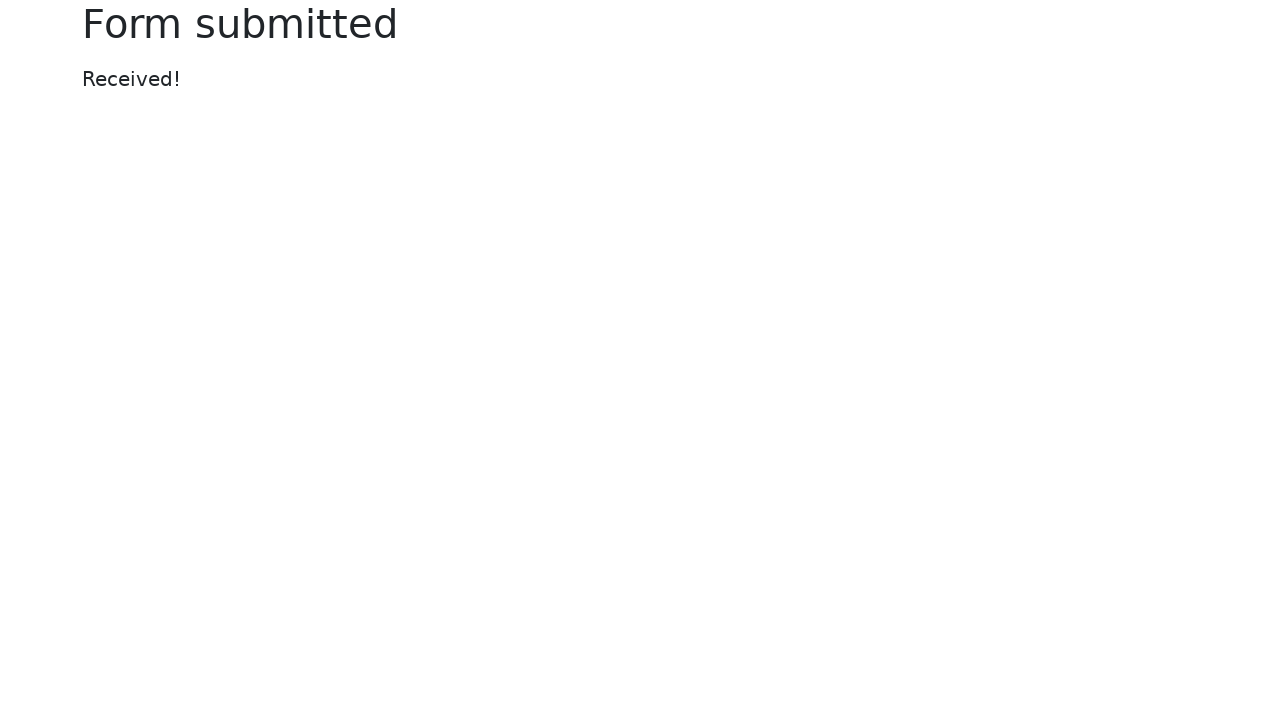